Tests window handling by opening a new window, switching between parent and child windows, and verifying content in each window

Starting URL: https://the-internet.herokuapp.com/

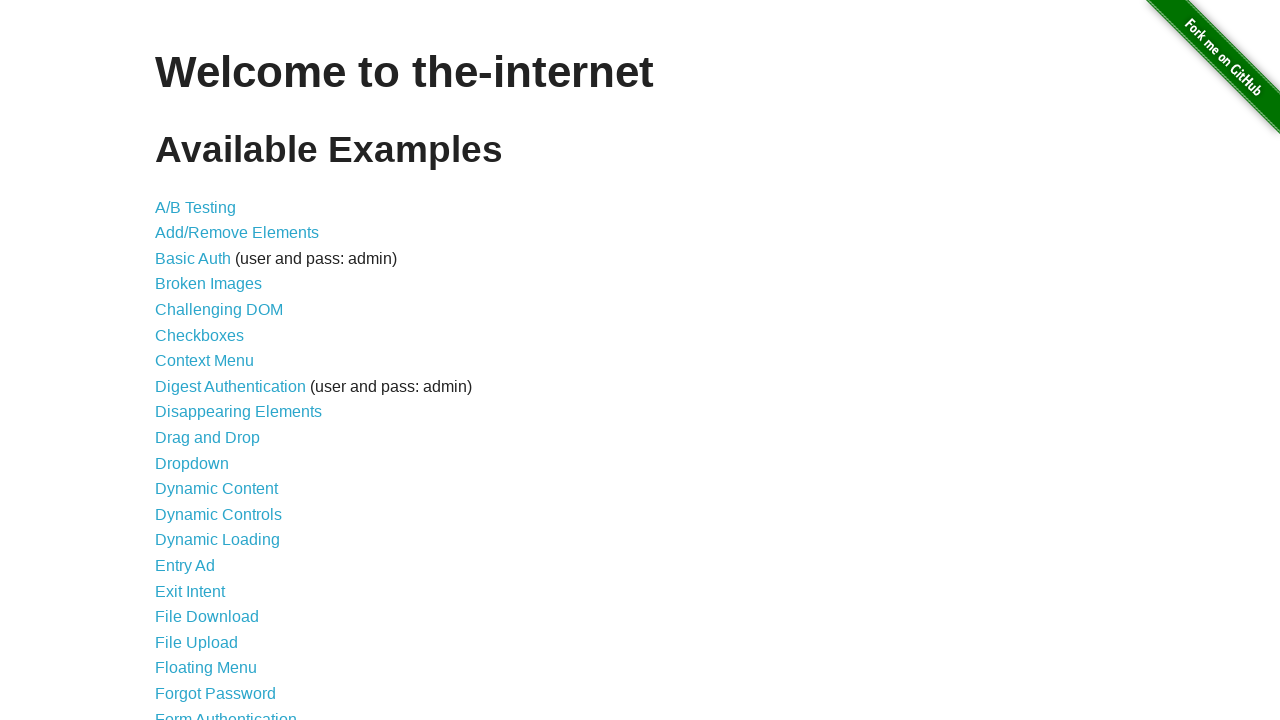

Navigated to the windows handling page
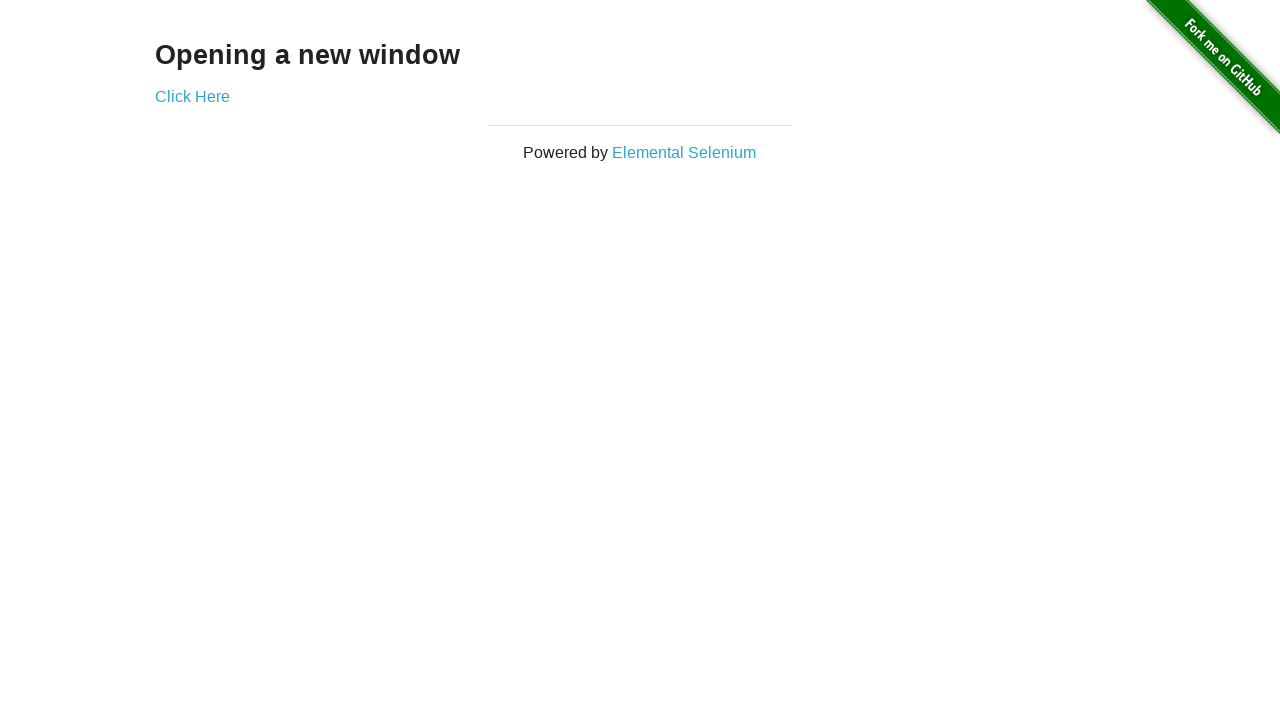

Clicked 'Click Here' link to open new window at (192, 96) on xpath=//a[text()='Click Here']
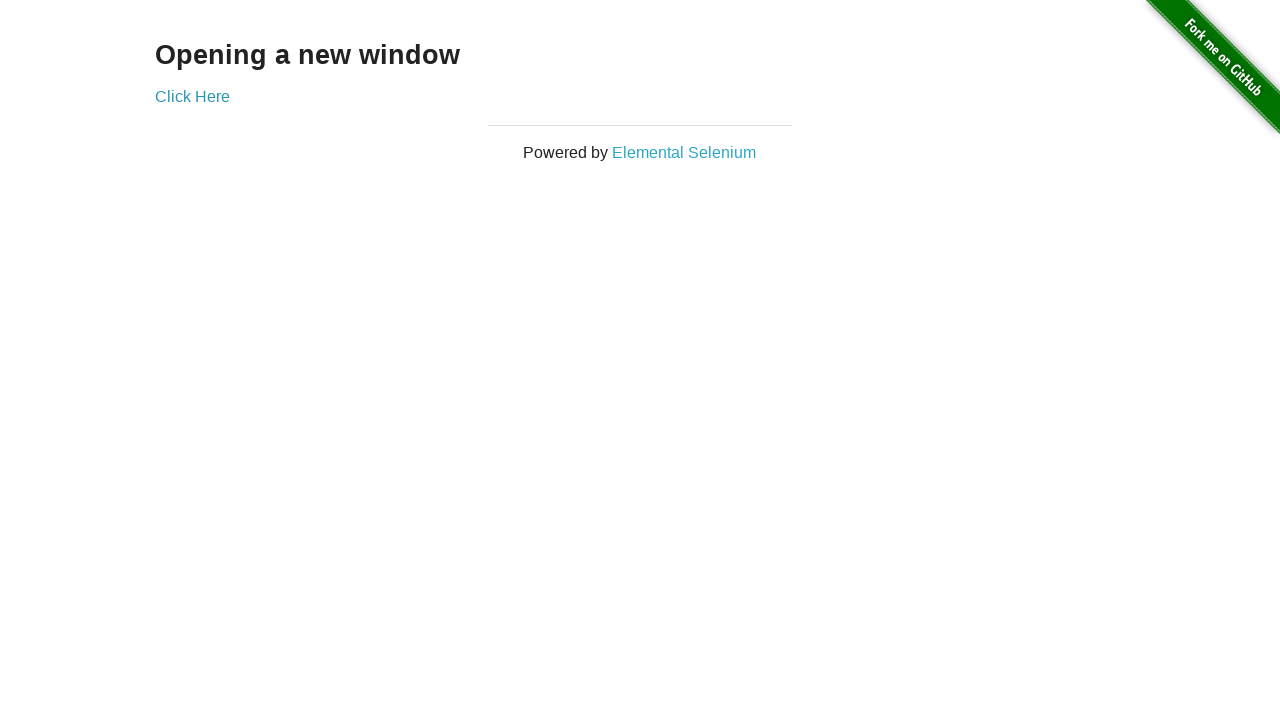

Waited for new window to load
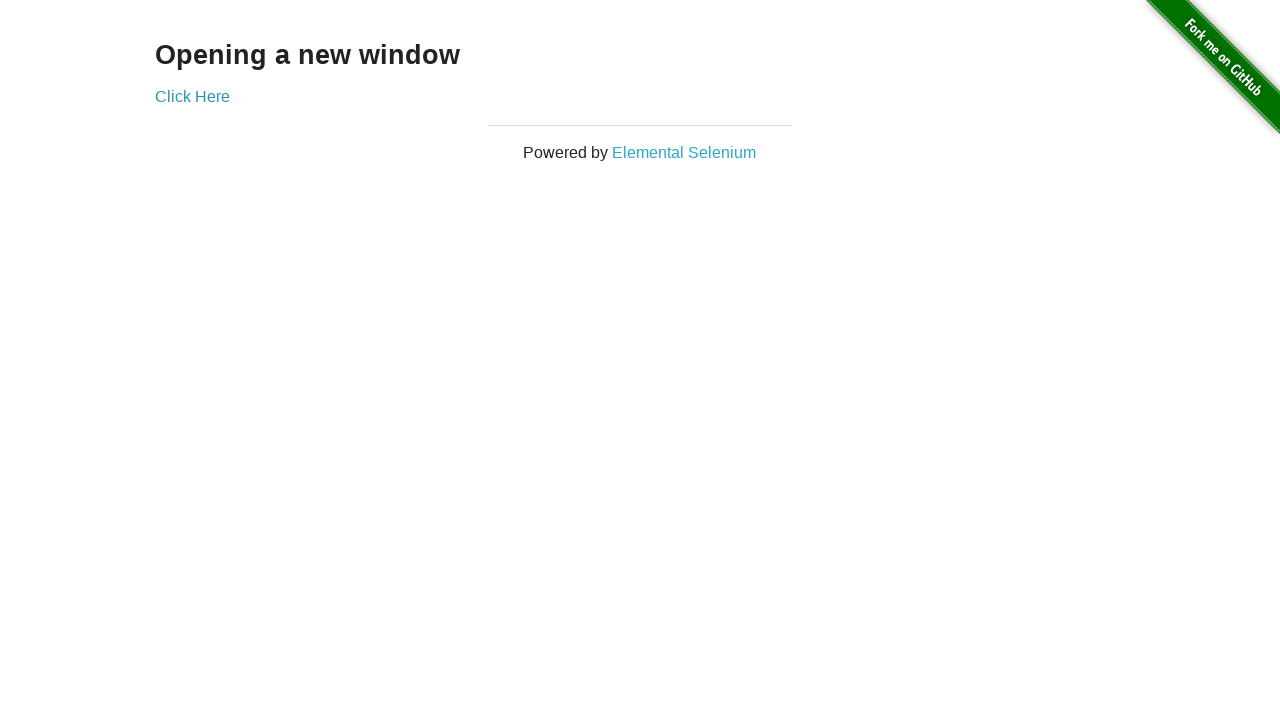

Verified 'New Window' heading text in child window
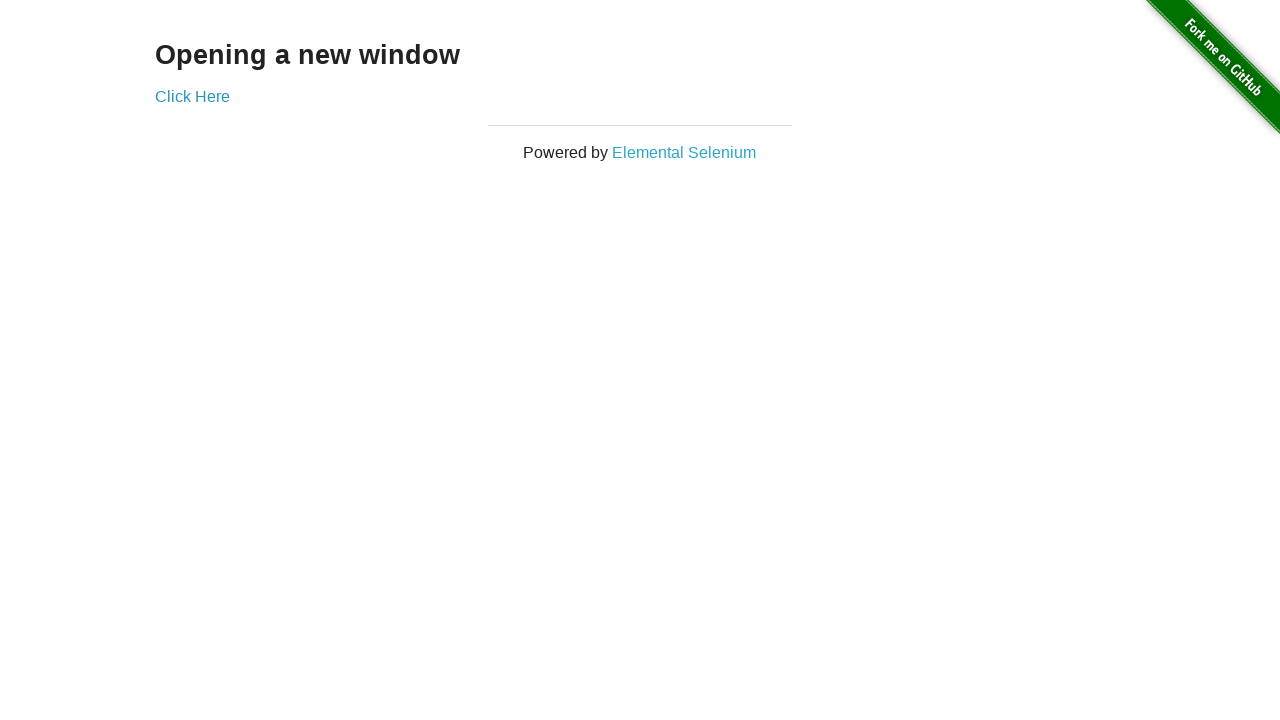

Verified 'Opening a new window' heading text in parent window
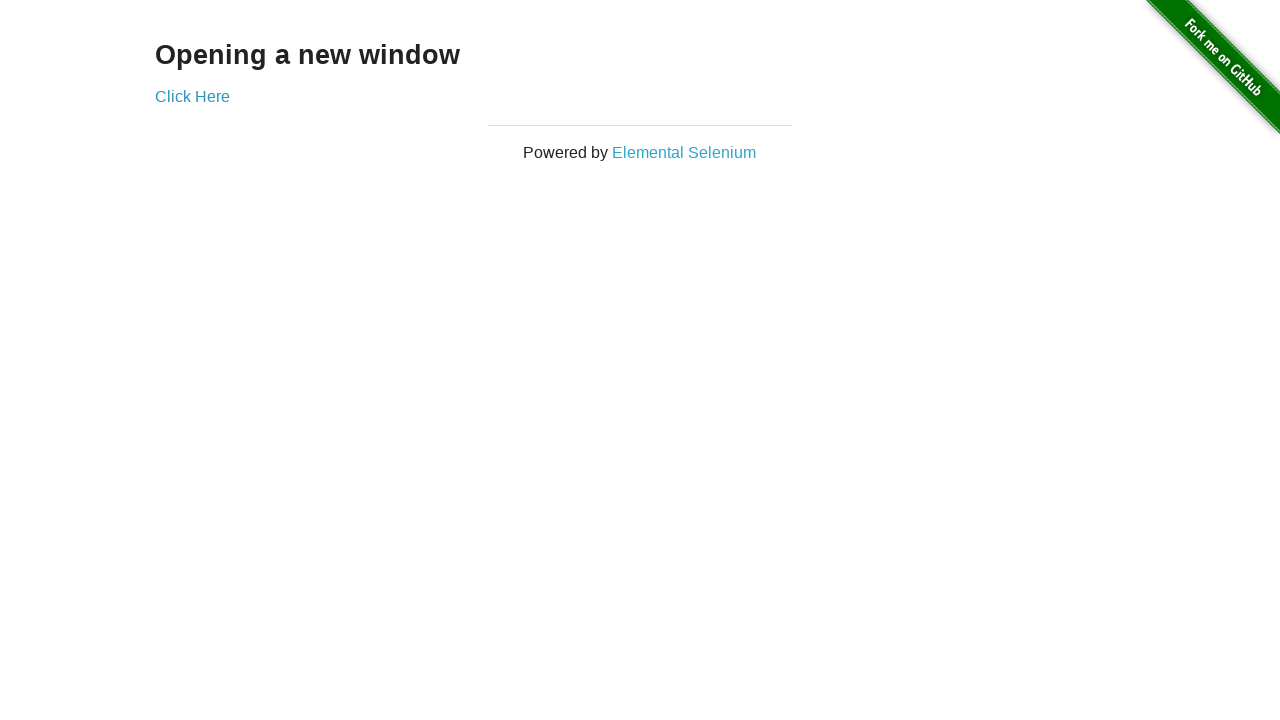

Closed the child window
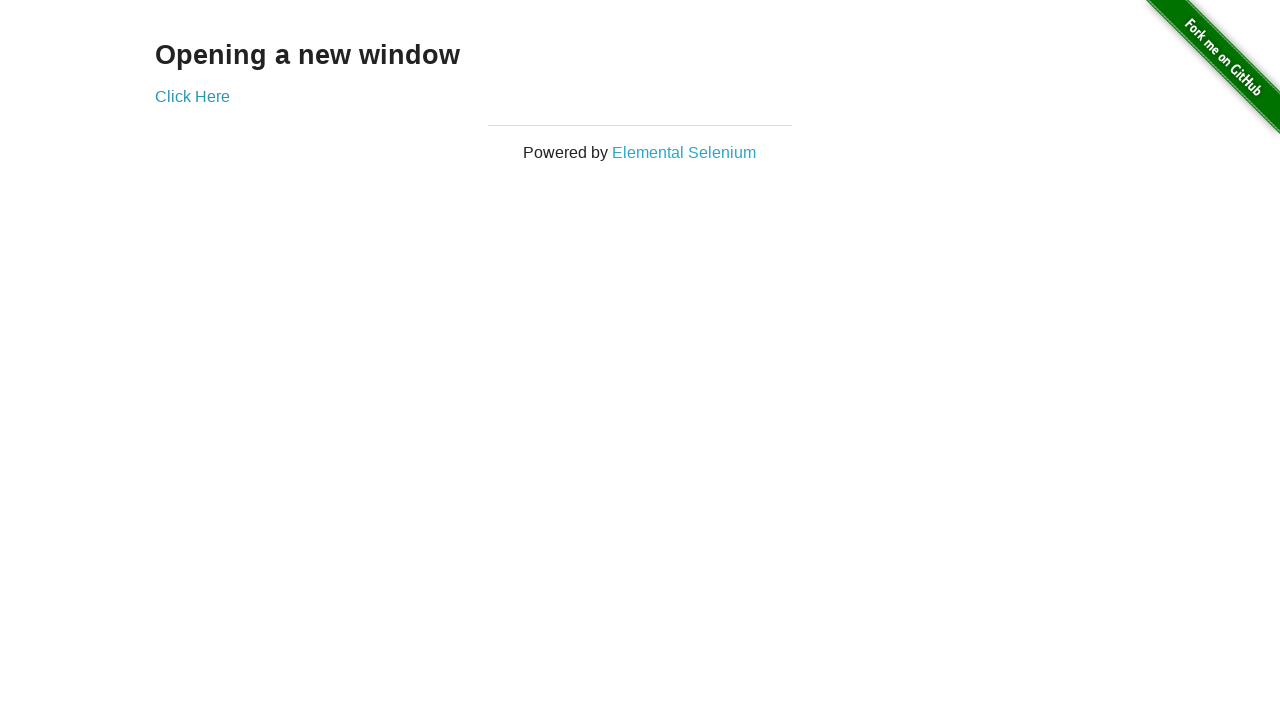

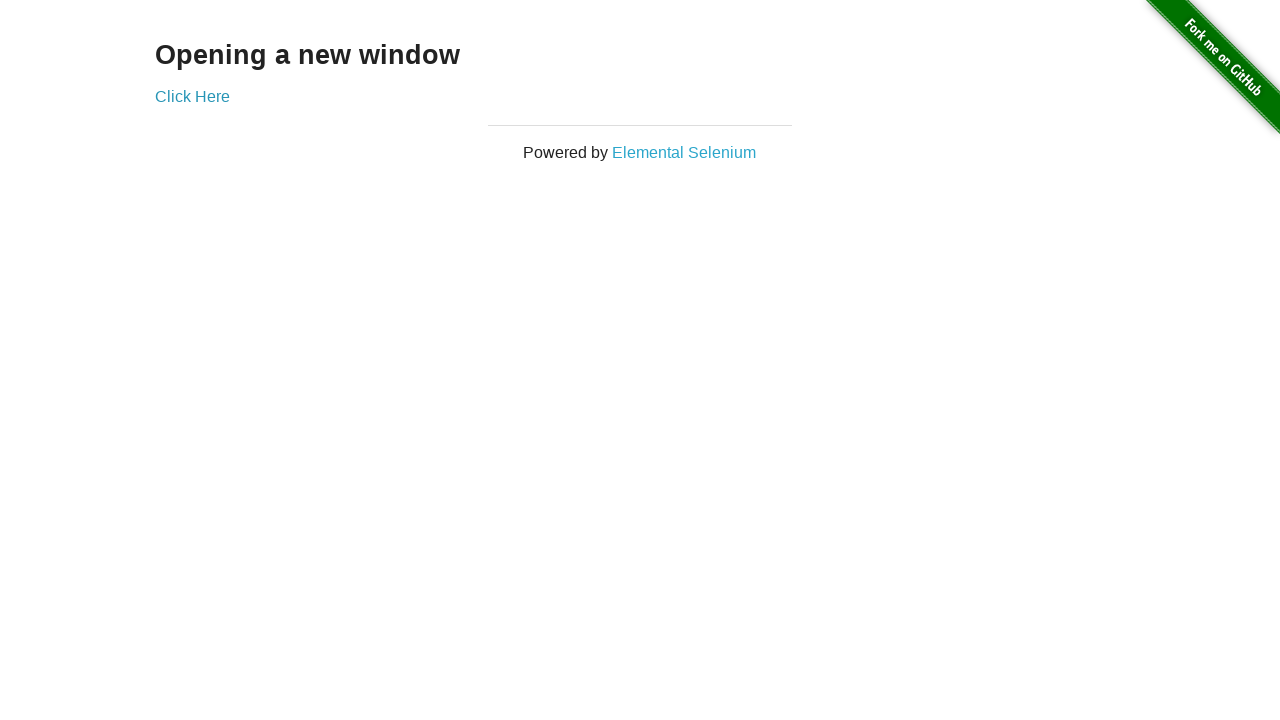